Tests simple JavaScript alert by clicking a button to trigger the alert and accepting it

Starting URL: https://demoqa.com/alerts

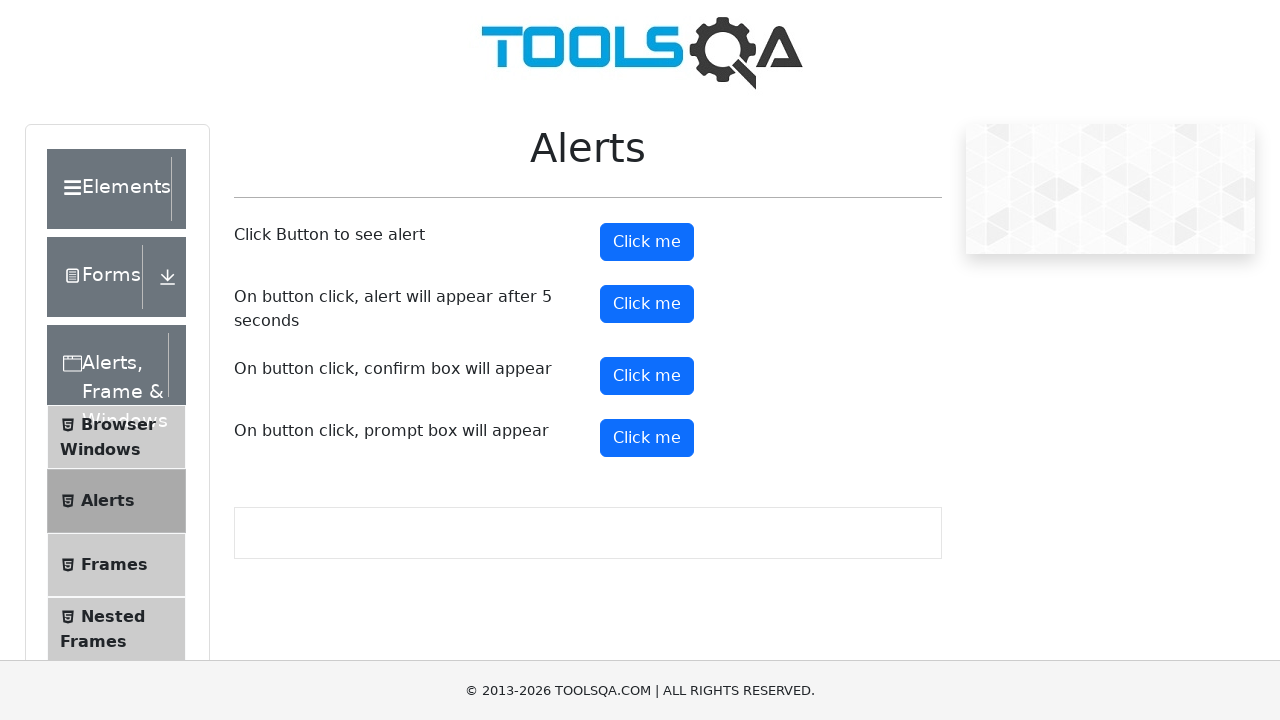

Navigated to alerts demo page
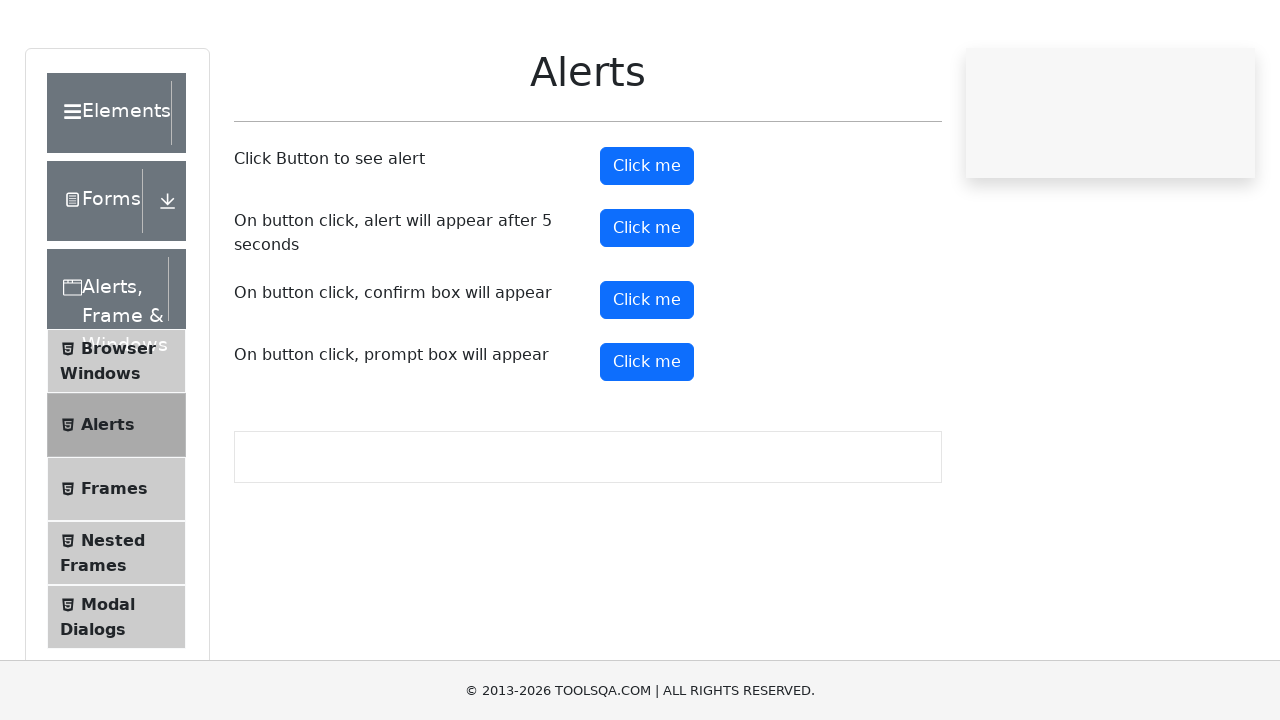

Set up dialog handler to accept alerts
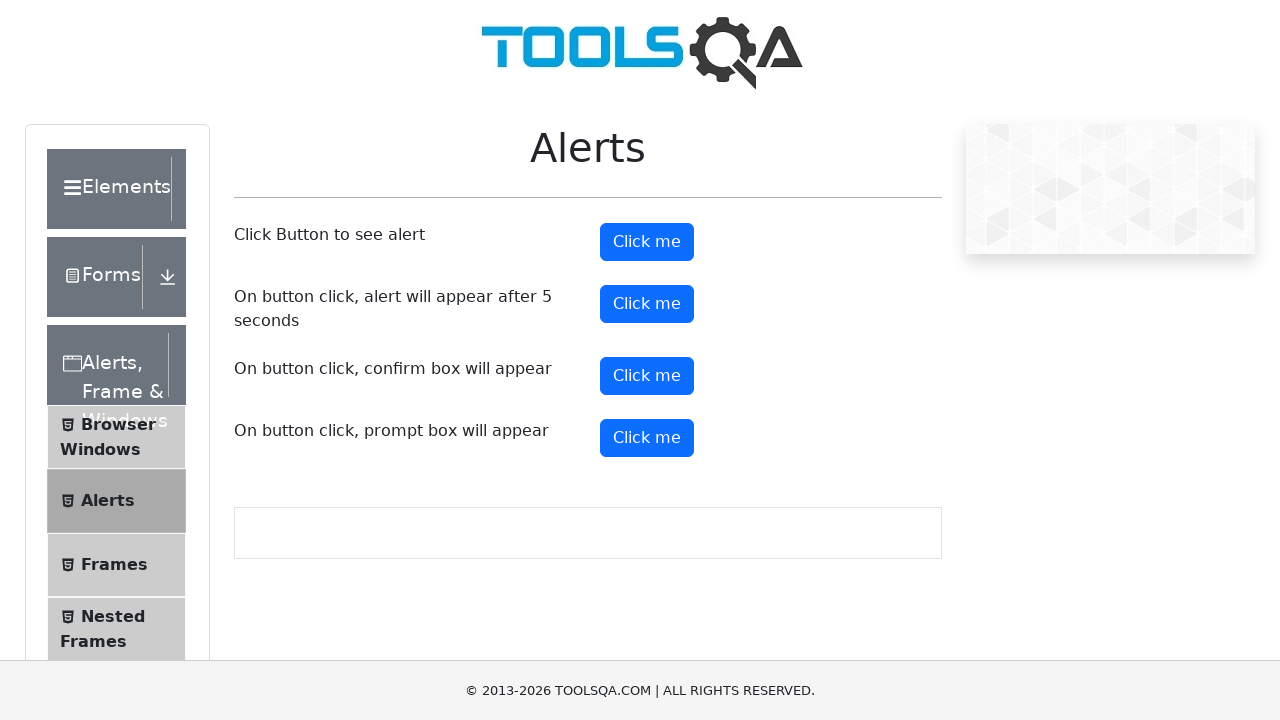

Clicked alert button to trigger simple JavaScript alert at (647, 242) on #alertButton
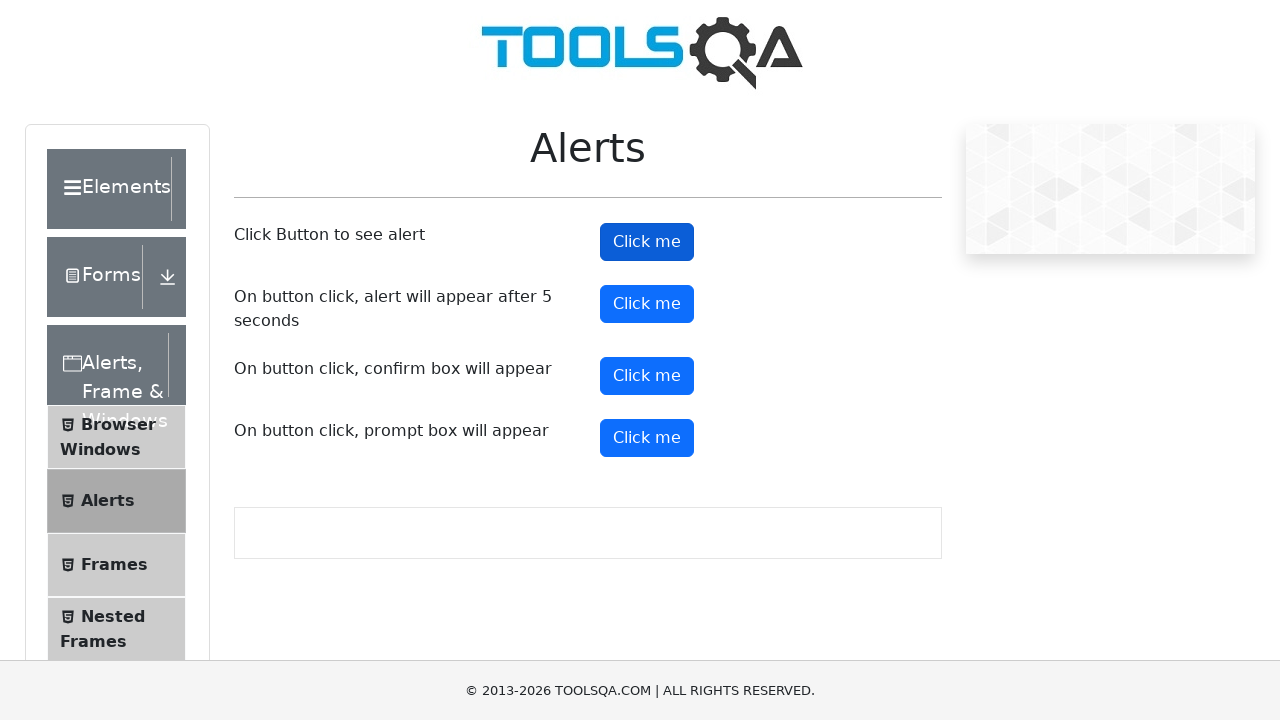

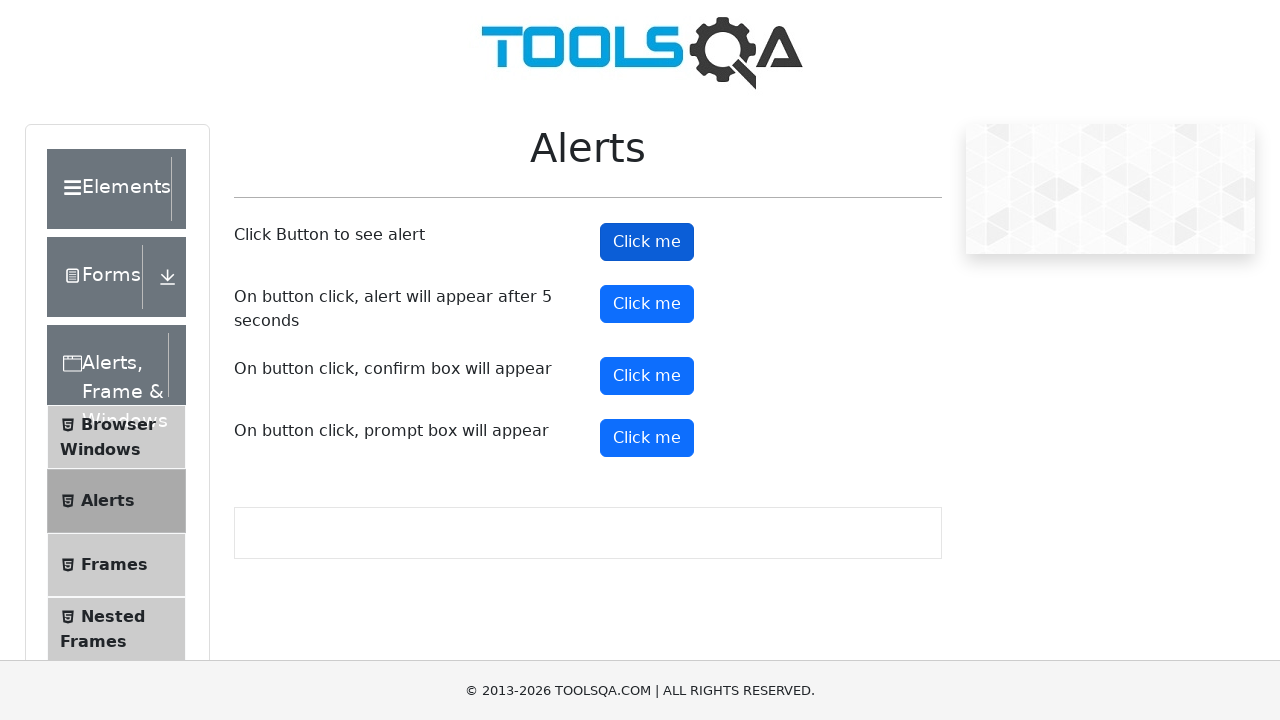